Tests opening multiple links from a footer section in new tabs using Ctrl+Enter, then iterates through all opened tabs to verify they loaded successfully.

Starting URL: http://qaclickacademy.com/practice.php

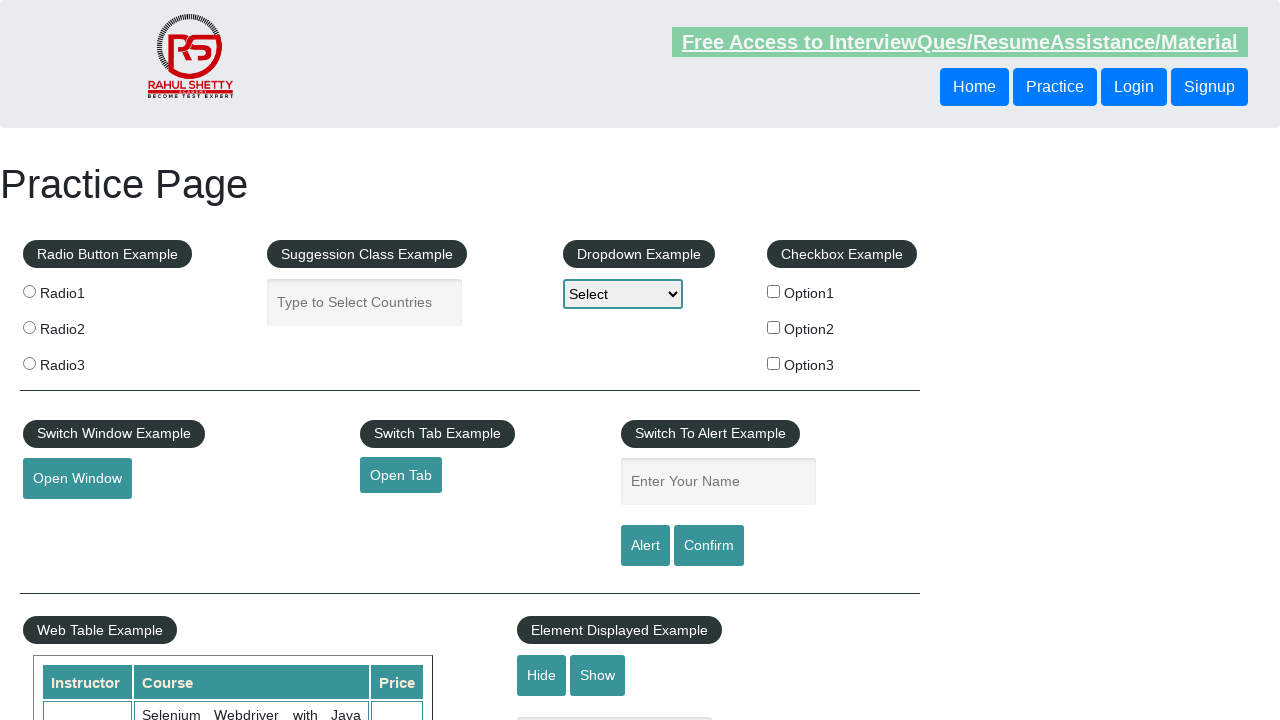

Footer section (#gf-BIG) loaded
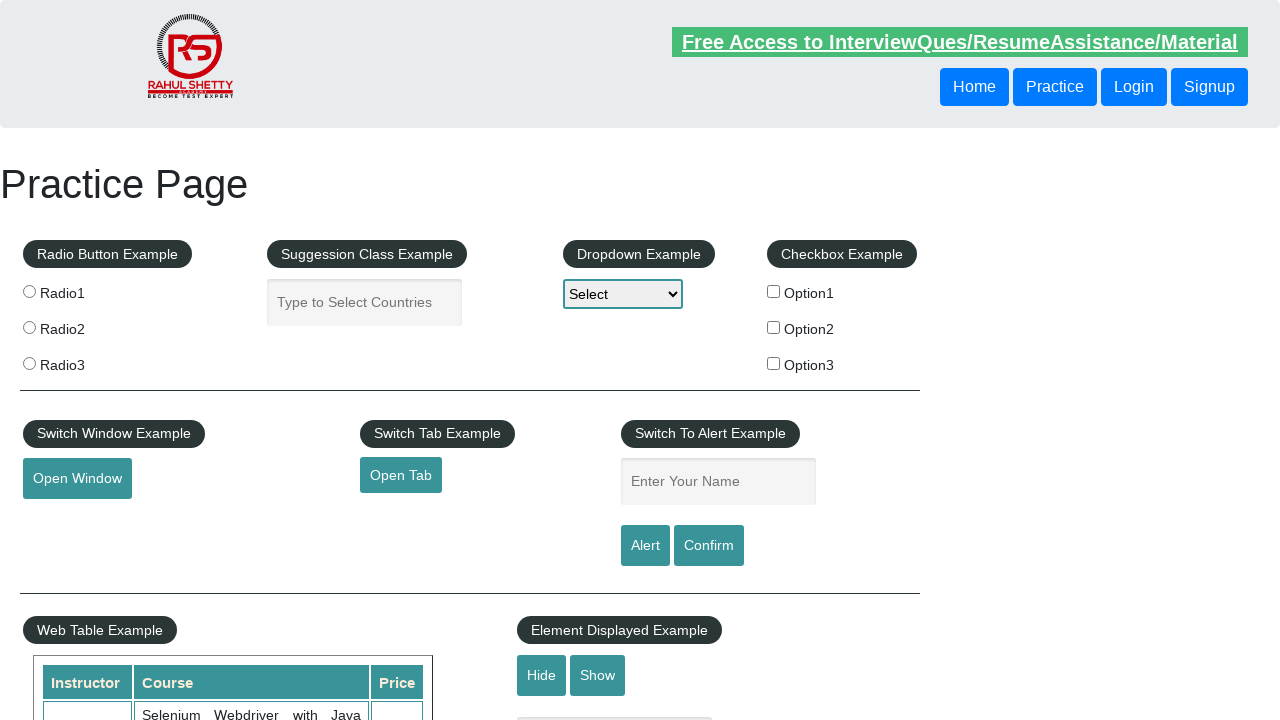

Located first column of footer links
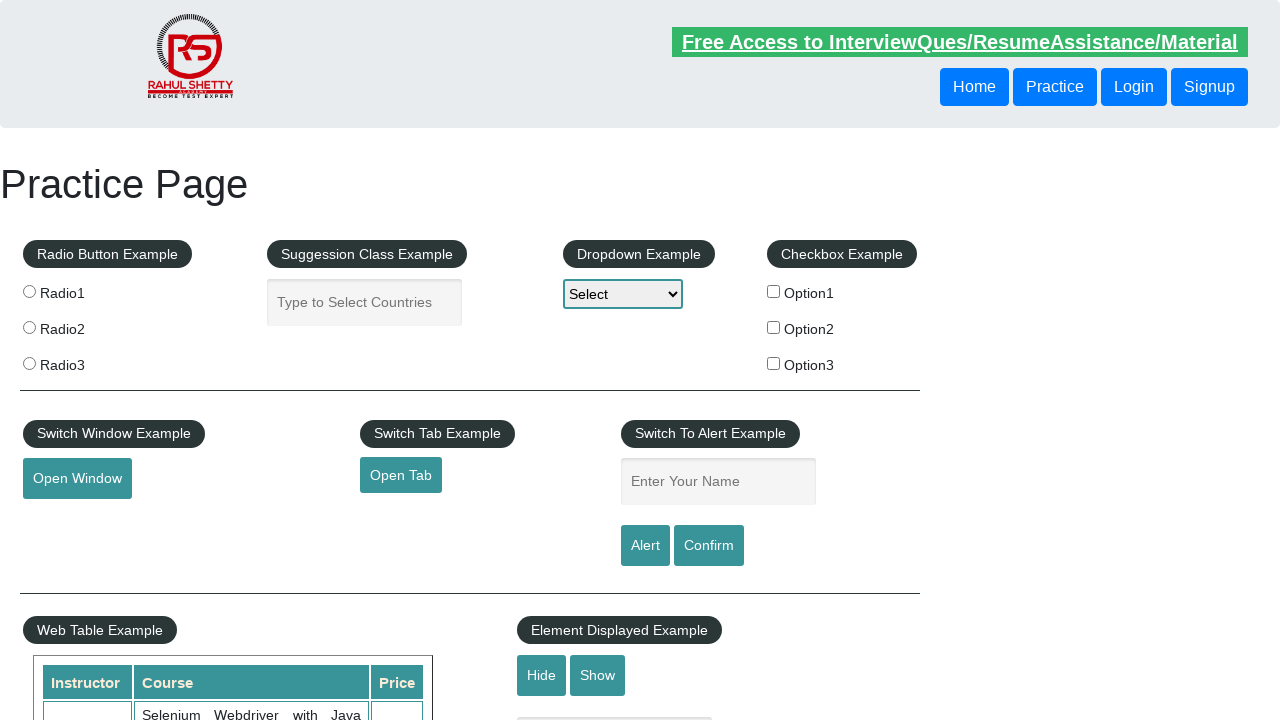

Found 5 links in footer first column
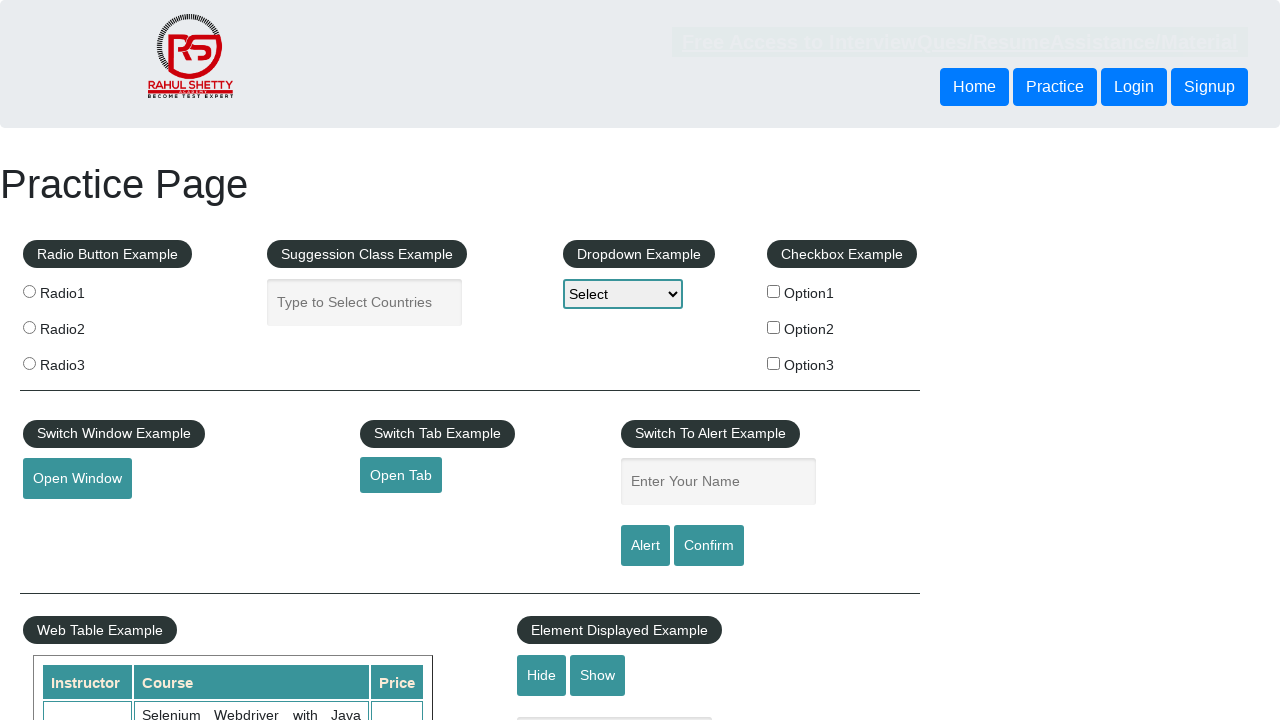

Opened footer link 1 in new tab using Ctrl+Click at (68, 520) on xpath=//div[@id='gf-BIG']//table/tbody/tr/td[1]/ul >> a >> nth=1
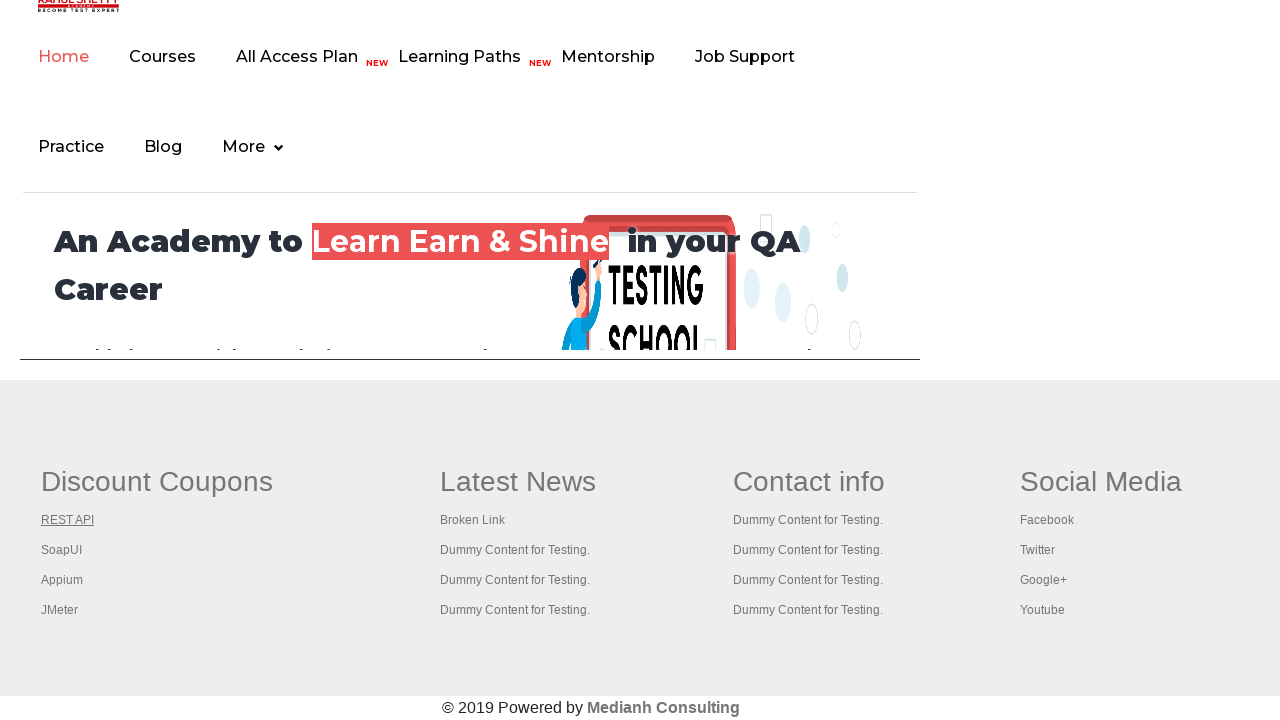

Waited 2 seconds for new tab to open
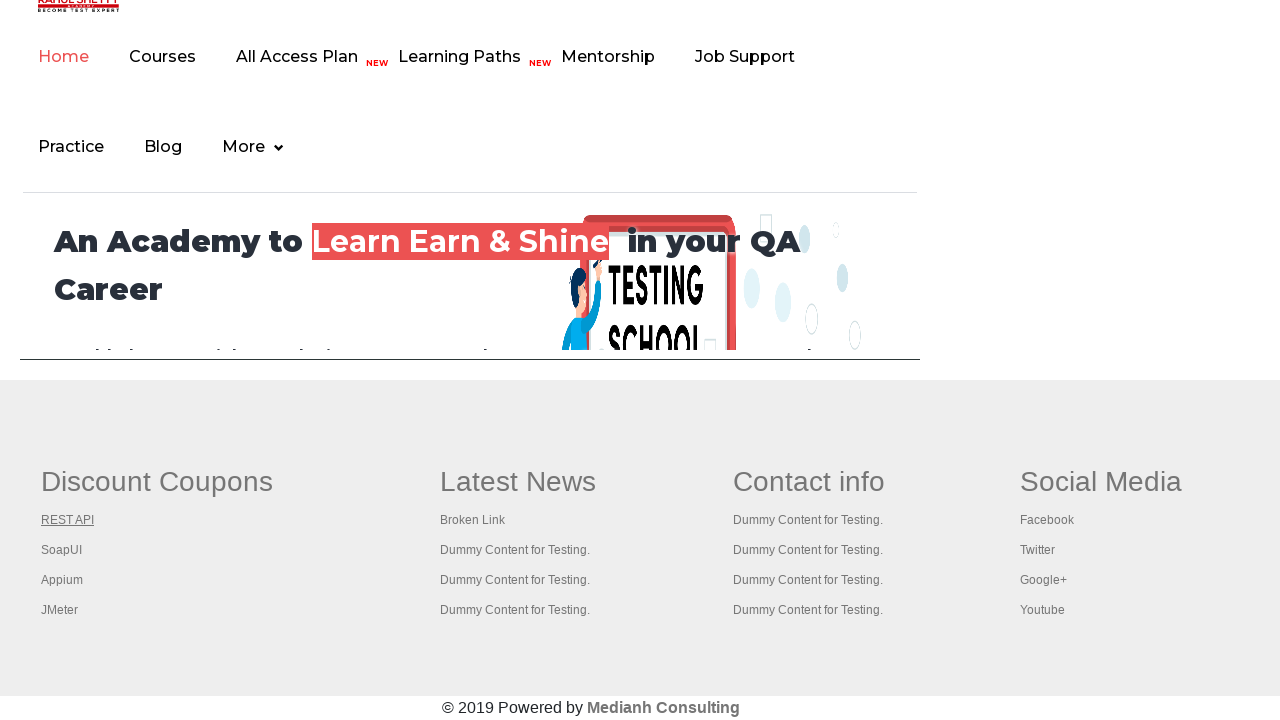

Opened footer link 2 in new tab using Ctrl+Click at (62, 550) on xpath=//div[@id='gf-BIG']//table/tbody/tr/td[1]/ul >> a >> nth=2
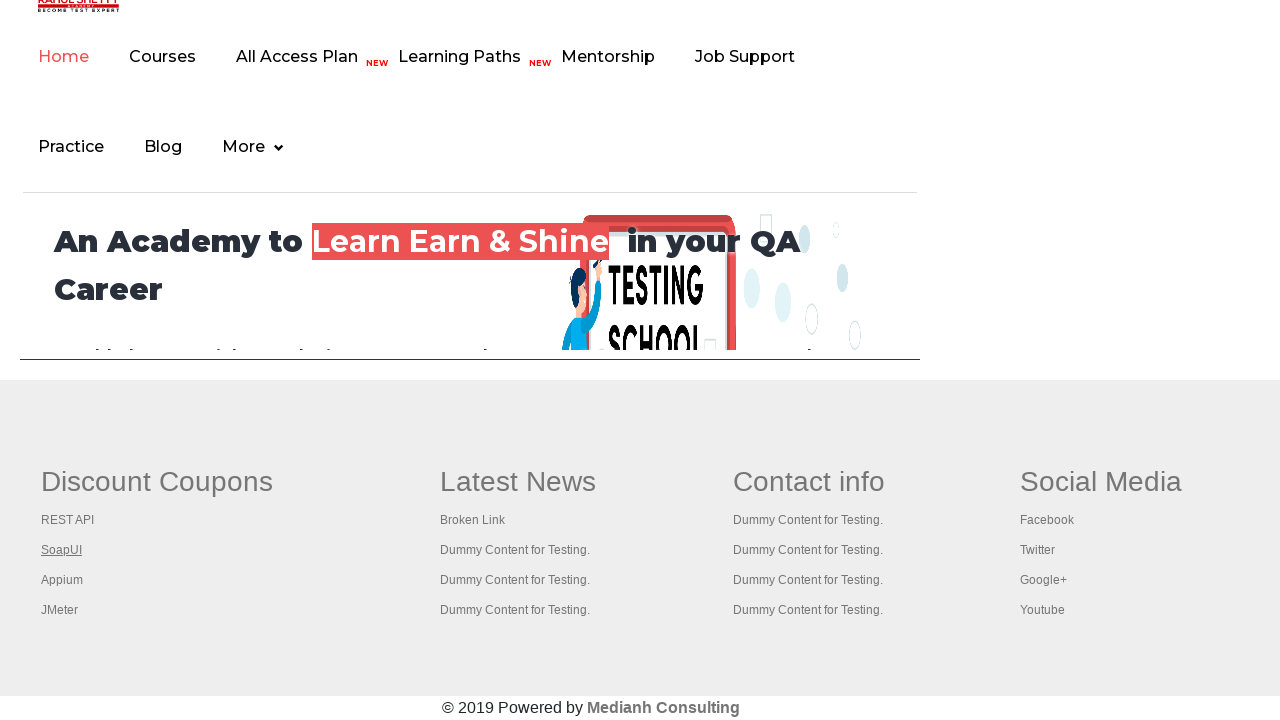

Waited 2 seconds for new tab to open
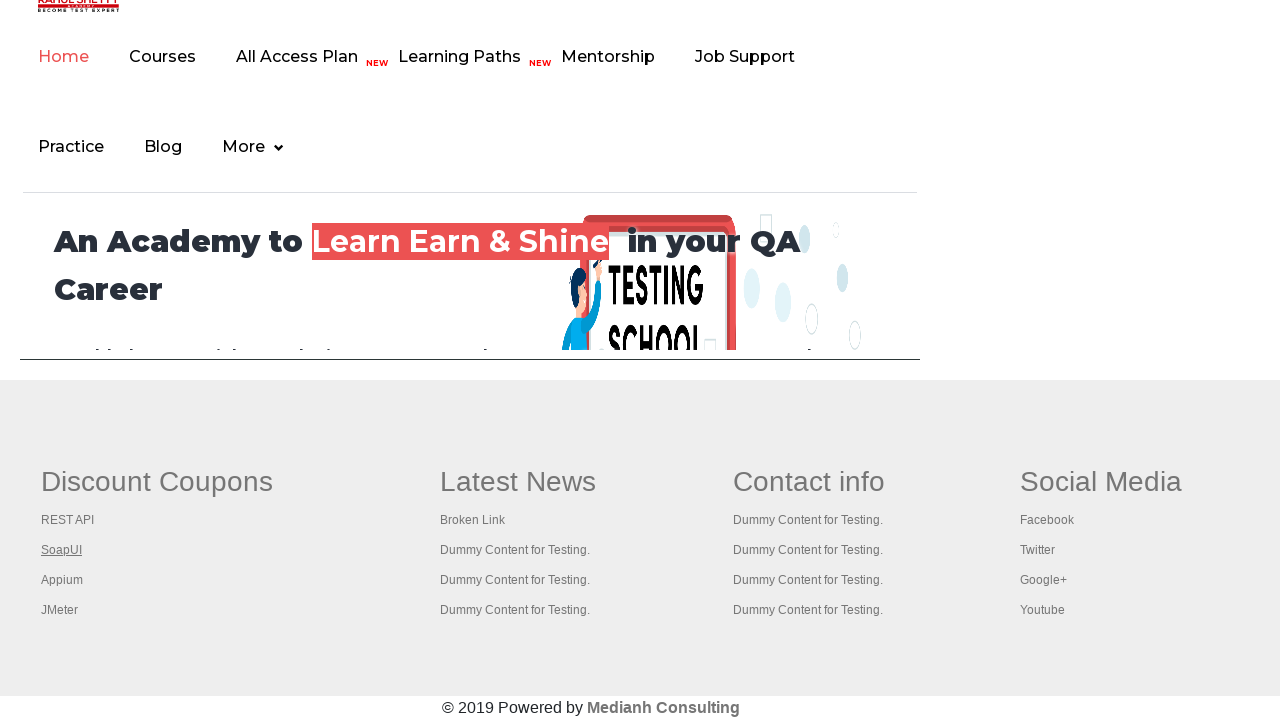

Opened footer link 3 in new tab using Ctrl+Click at (62, 580) on xpath=//div[@id='gf-BIG']//table/tbody/tr/td[1]/ul >> a >> nth=3
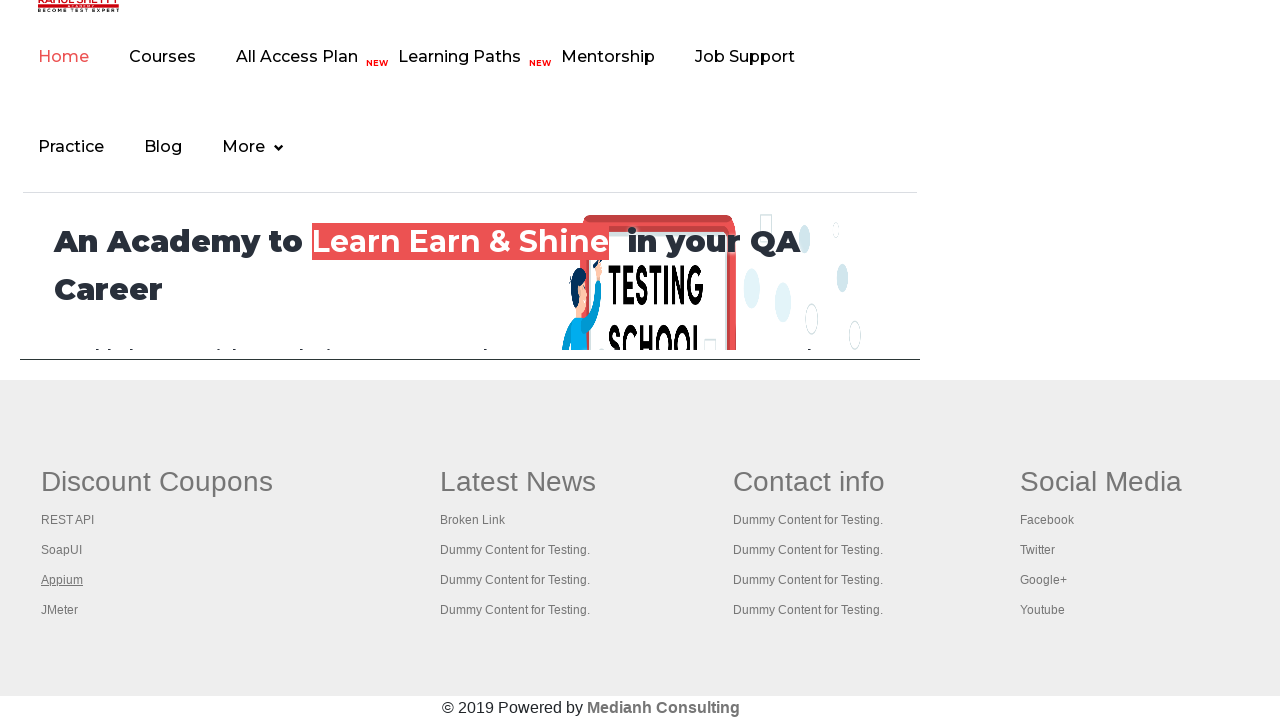

Waited 2 seconds for new tab to open
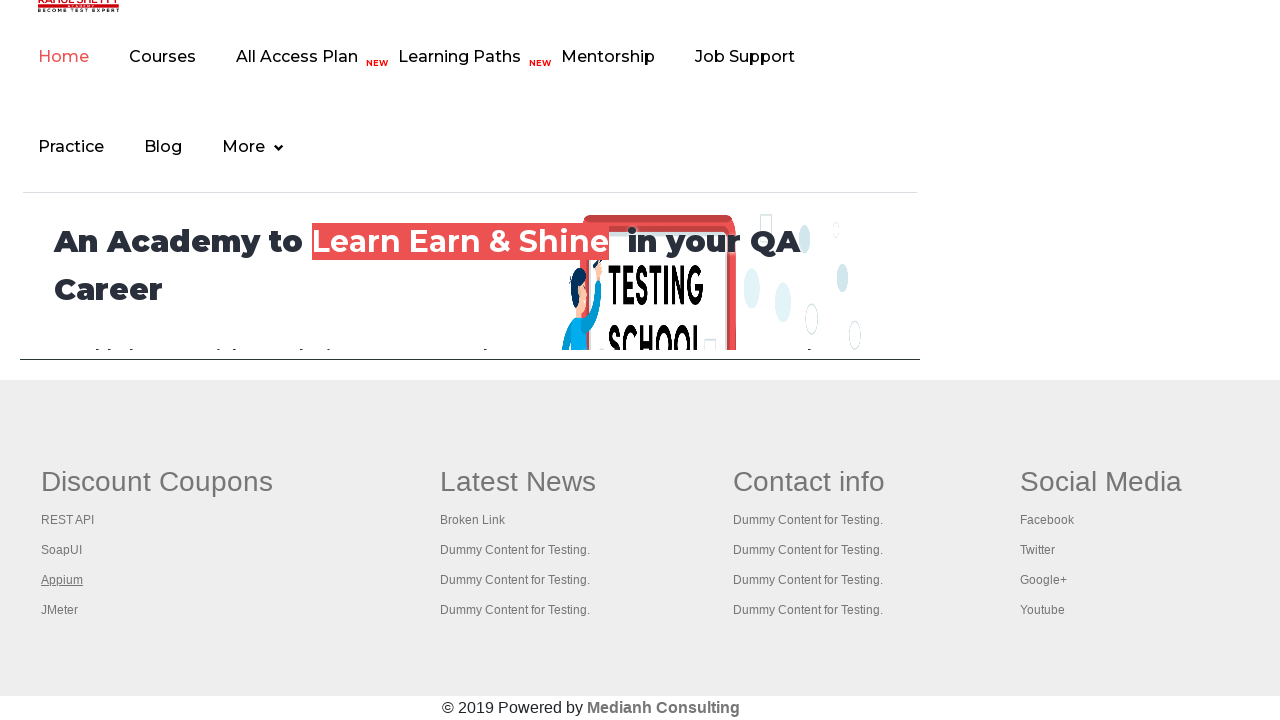

Opened footer link 4 in new tab using Ctrl+Click at (60, 610) on xpath=//div[@id='gf-BIG']//table/tbody/tr/td[1]/ul >> a >> nth=4
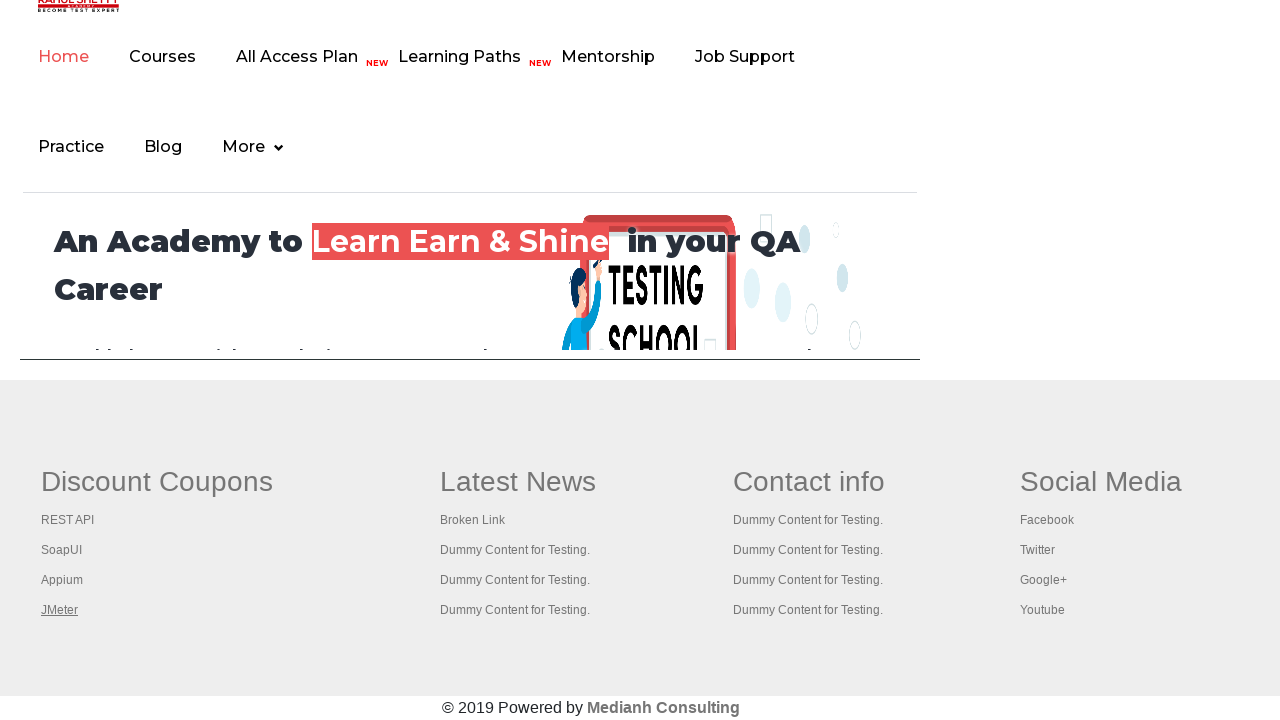

Waited 2 seconds for new tab to open
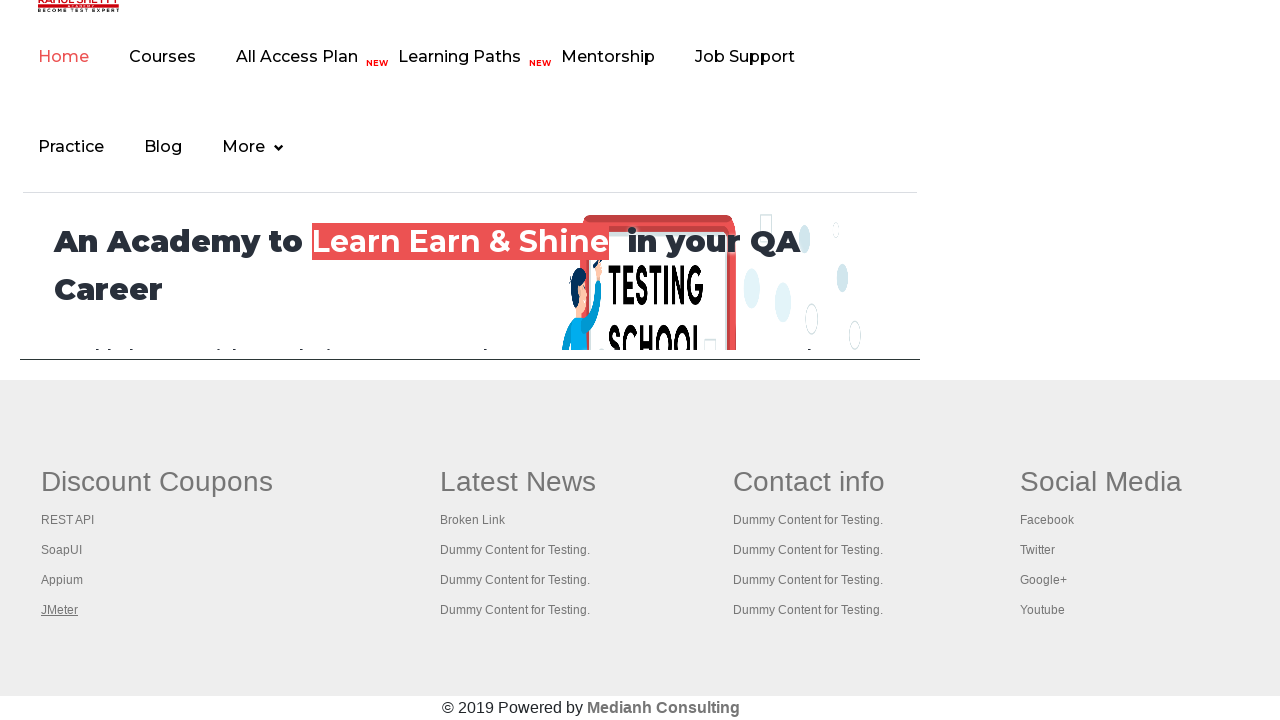

Retrieved all 5 open tabs
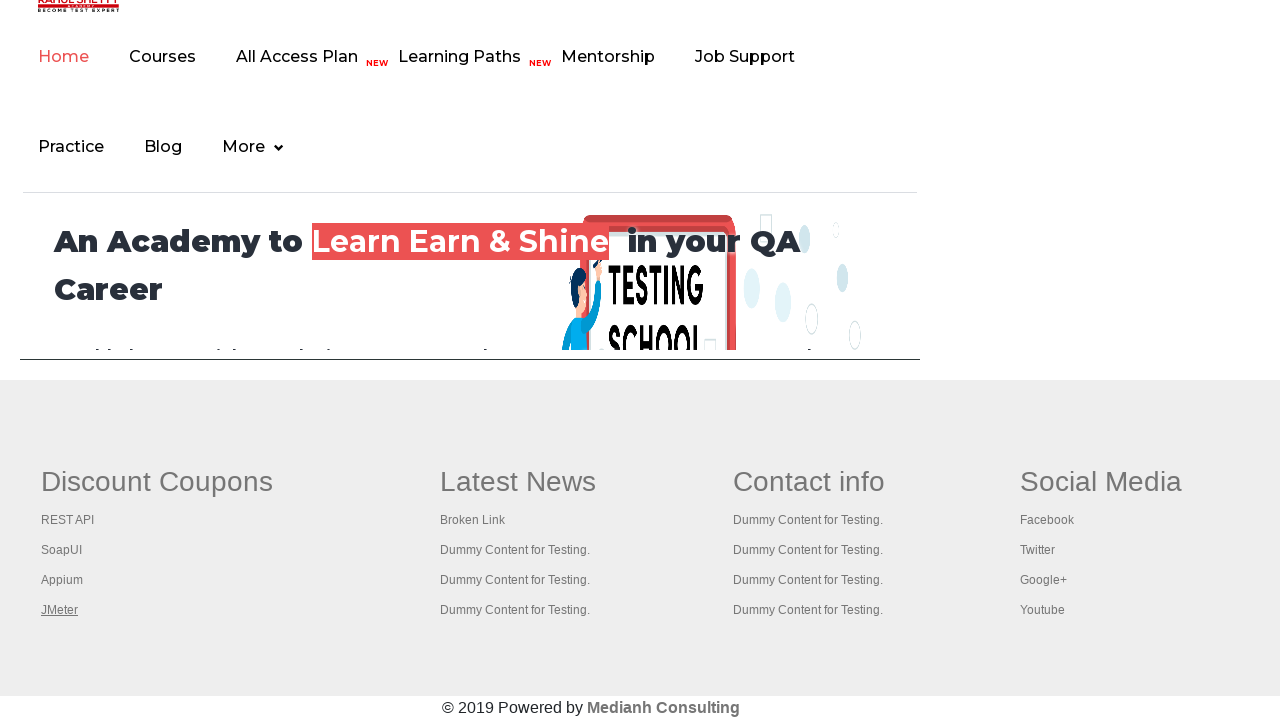

Brought tab to front
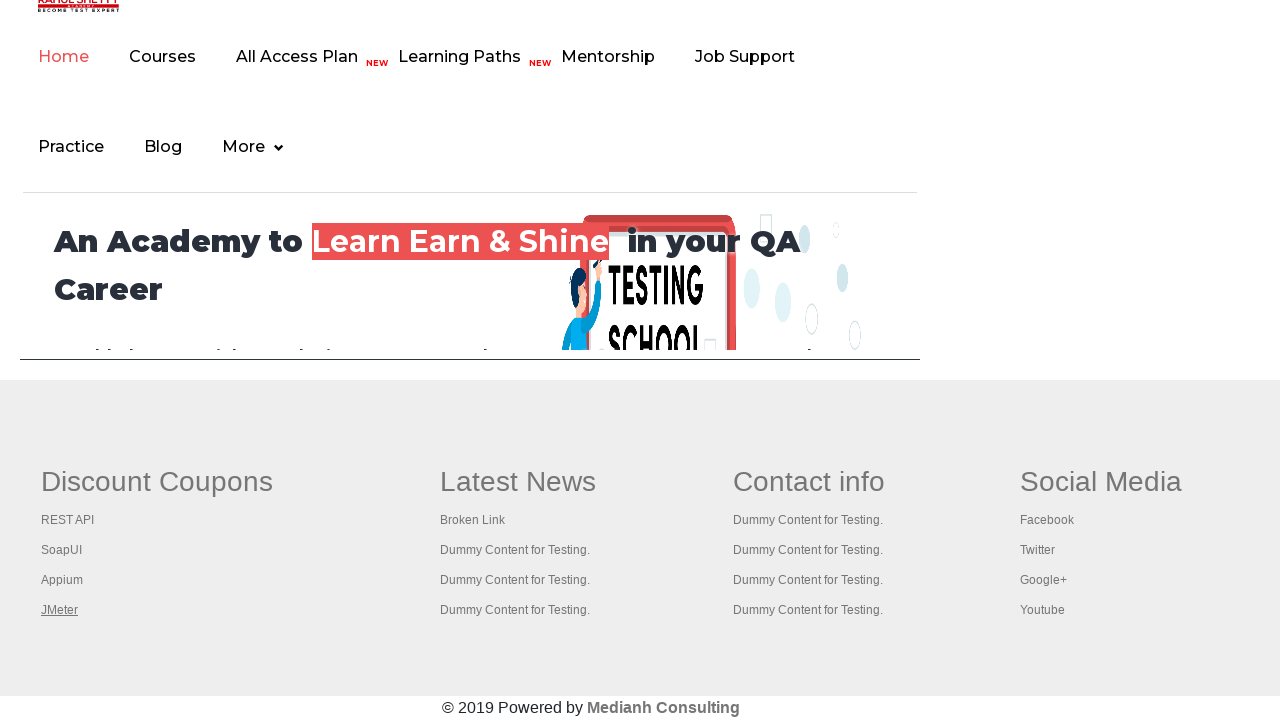

Tab loaded successfully (domcontentloaded)
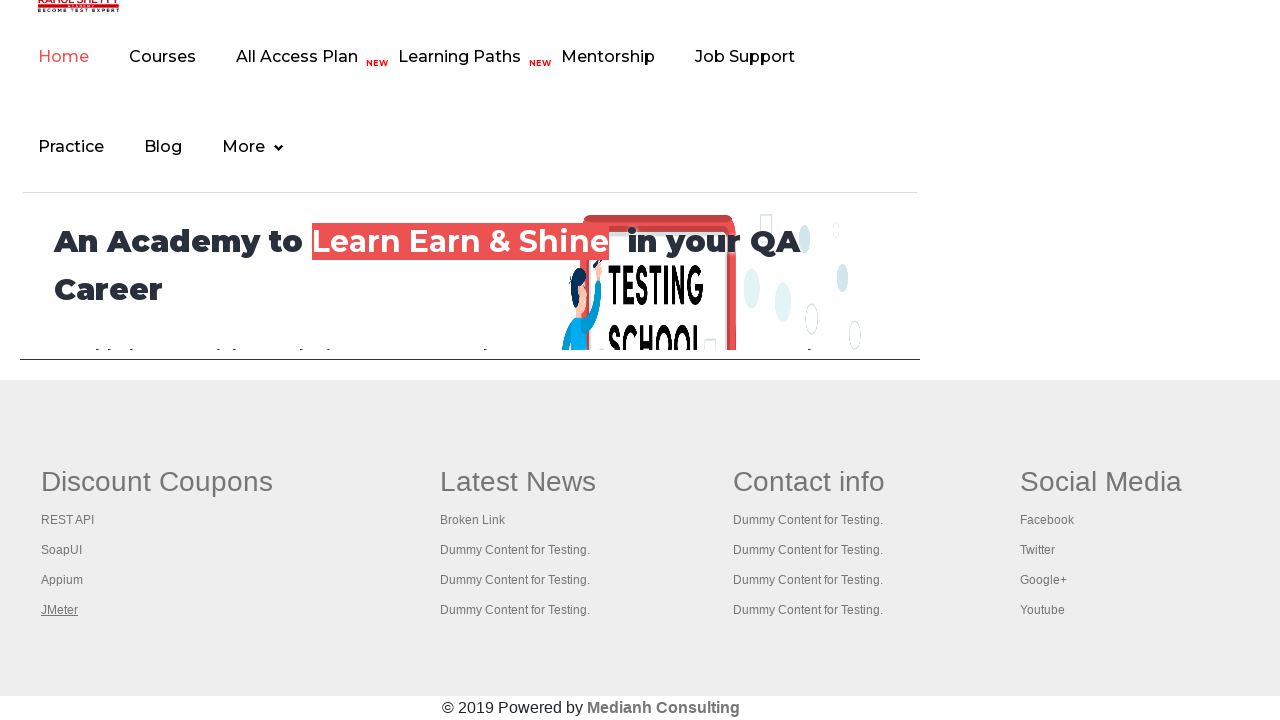

Brought tab to front
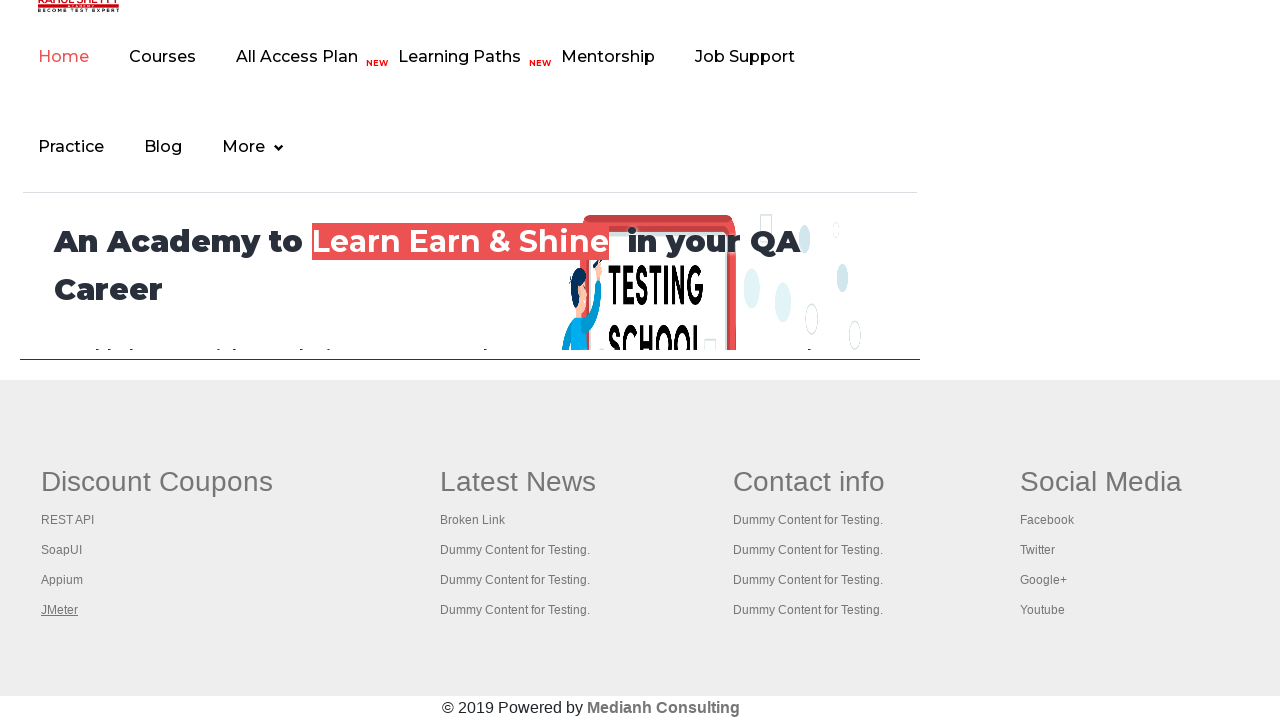

Tab loaded successfully (domcontentloaded)
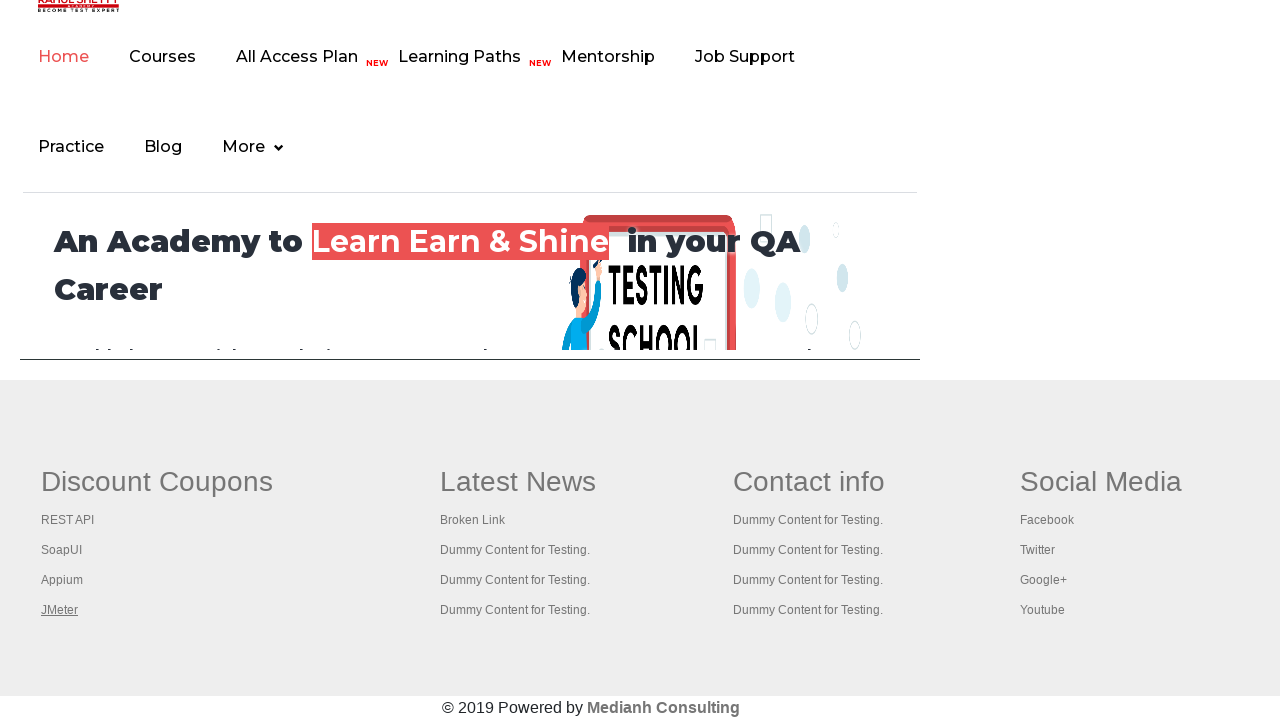

Brought tab to front
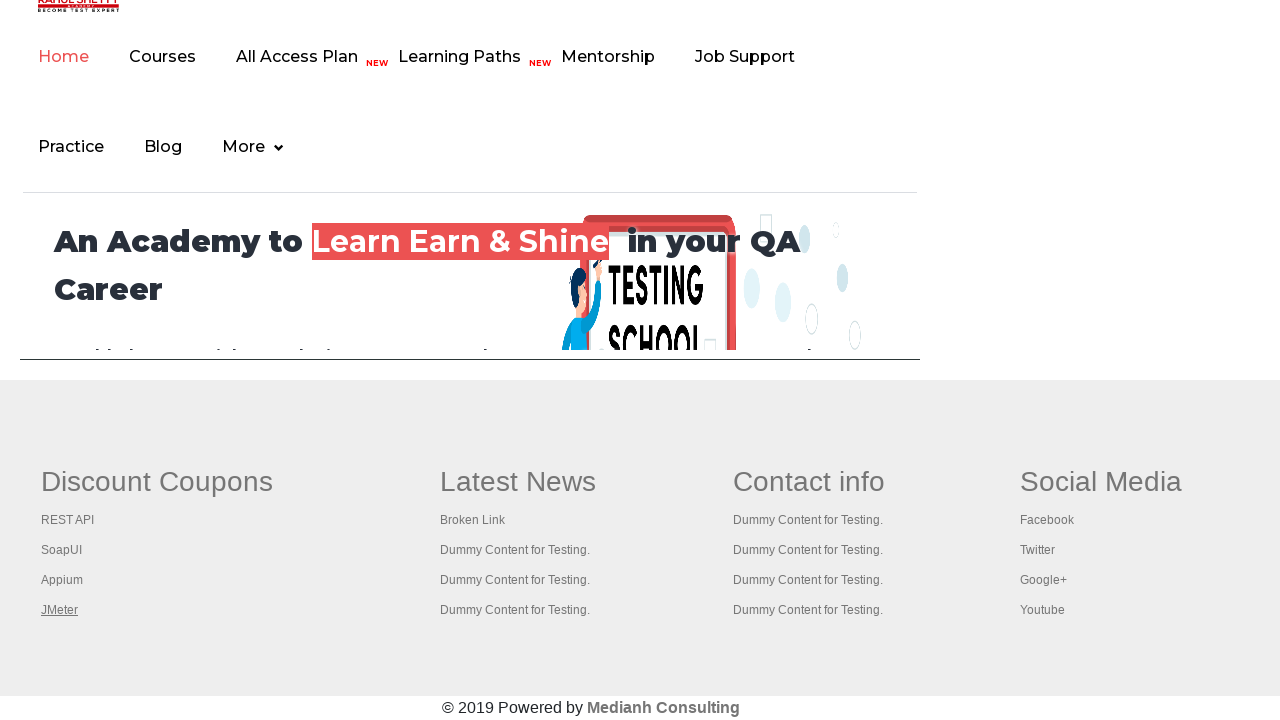

Tab loaded successfully (domcontentloaded)
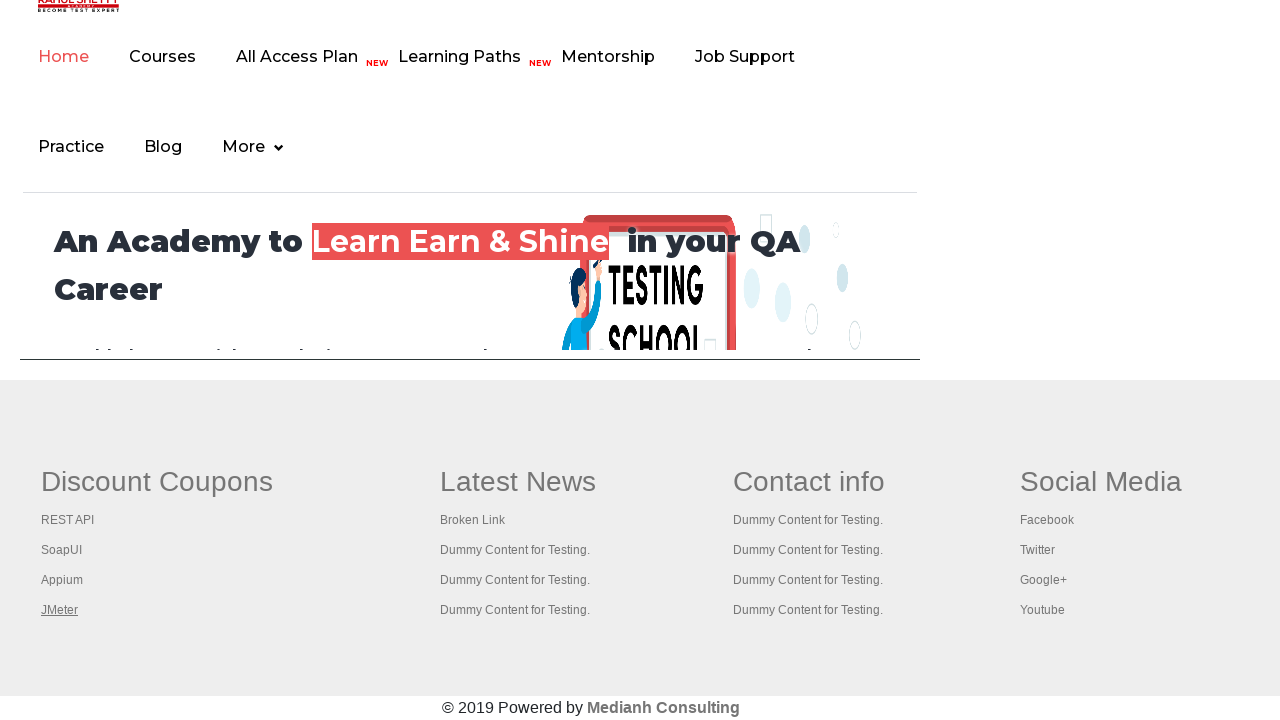

Brought tab to front
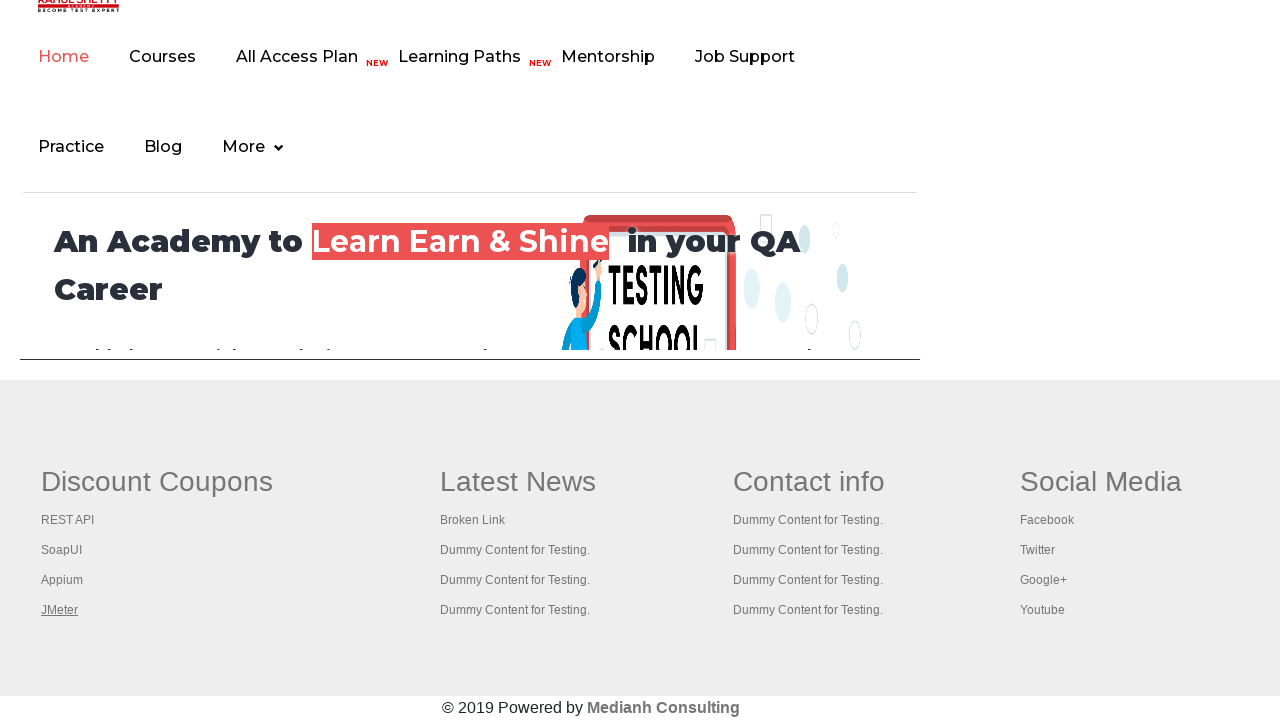

Tab loaded successfully (domcontentloaded)
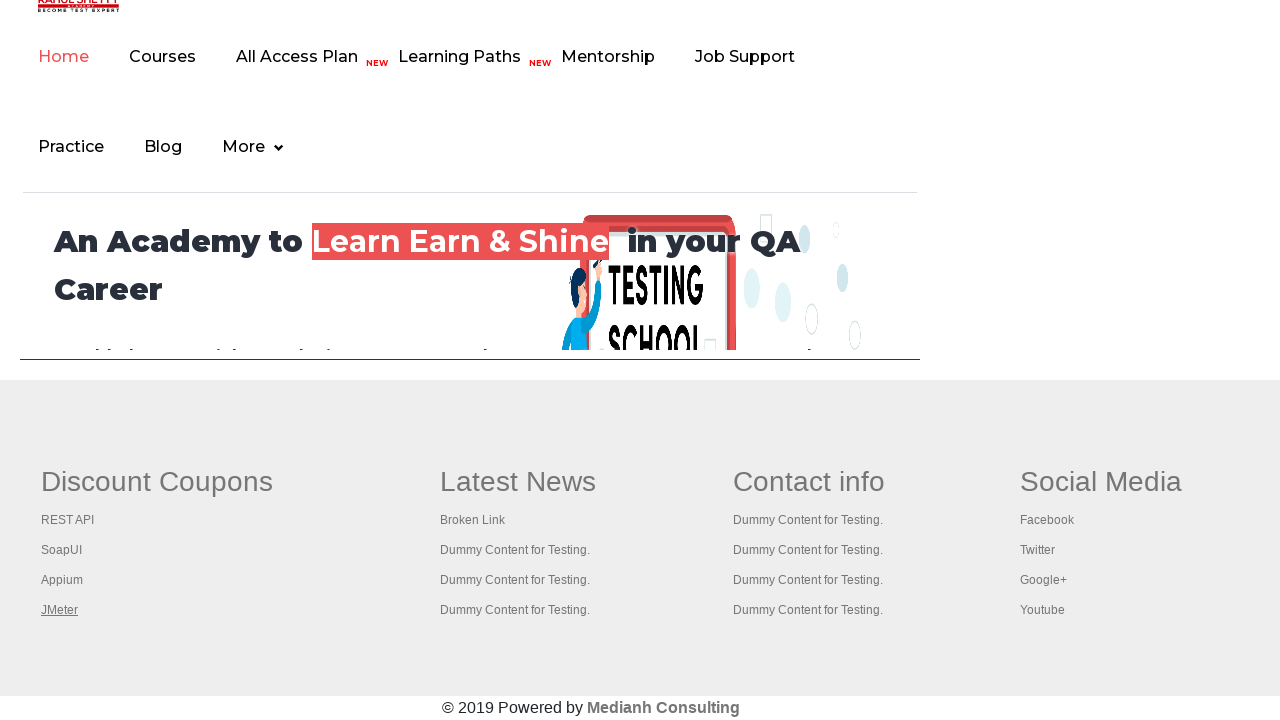

Brought tab to front
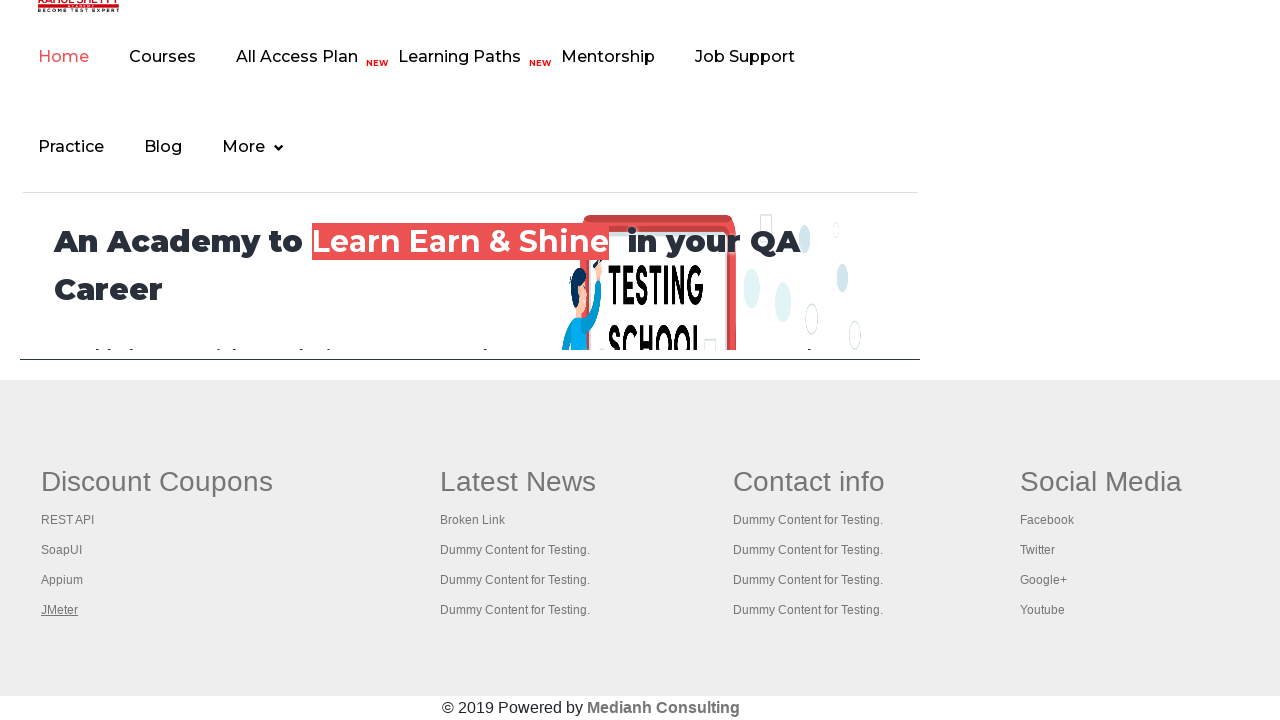

Tab loaded successfully (domcontentloaded)
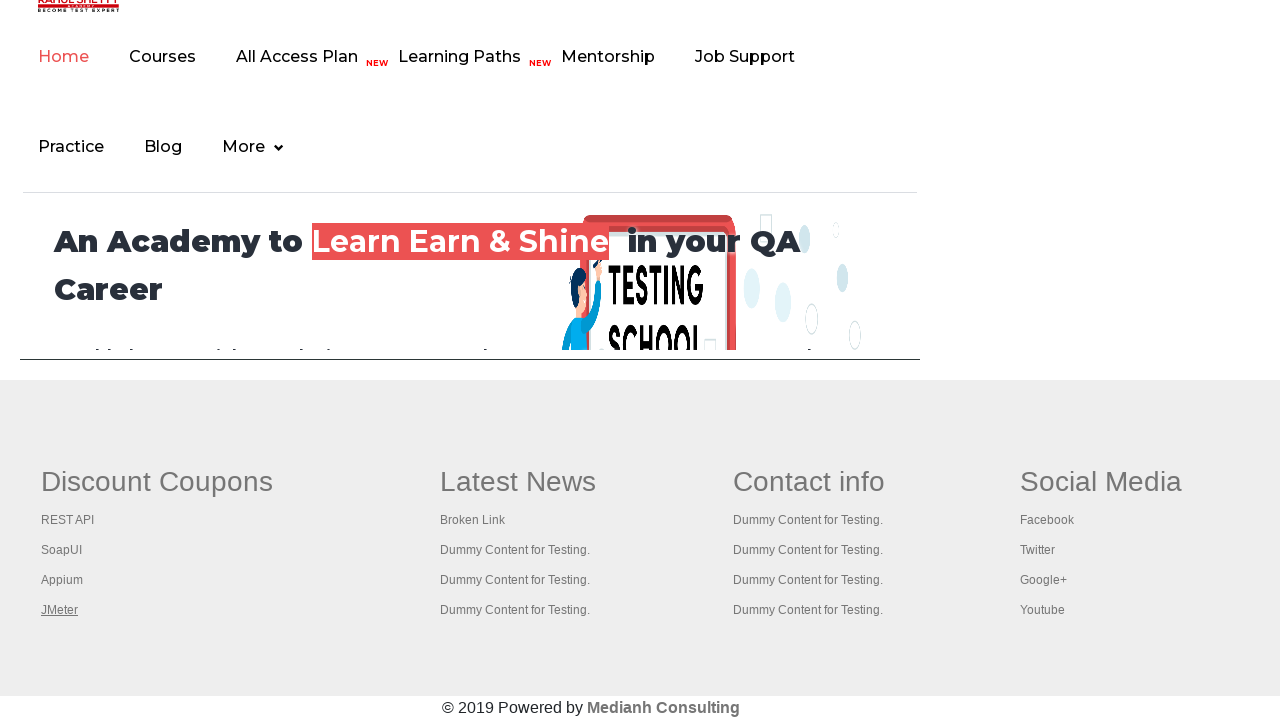

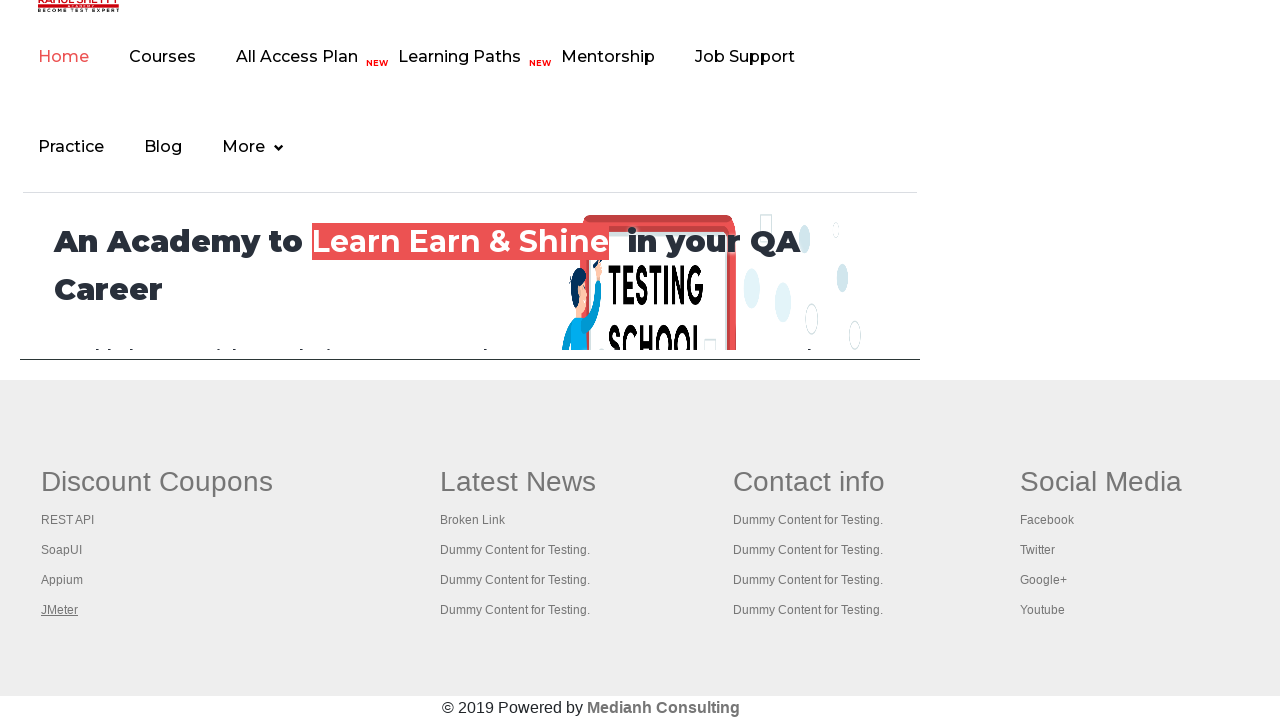